Tests a text box form by filling in name, email, and address fields, then demonstrates copy-paste functionality by copying the current address and pasting it into the permanent address field

Starting URL: https://demoqa.com/text-box

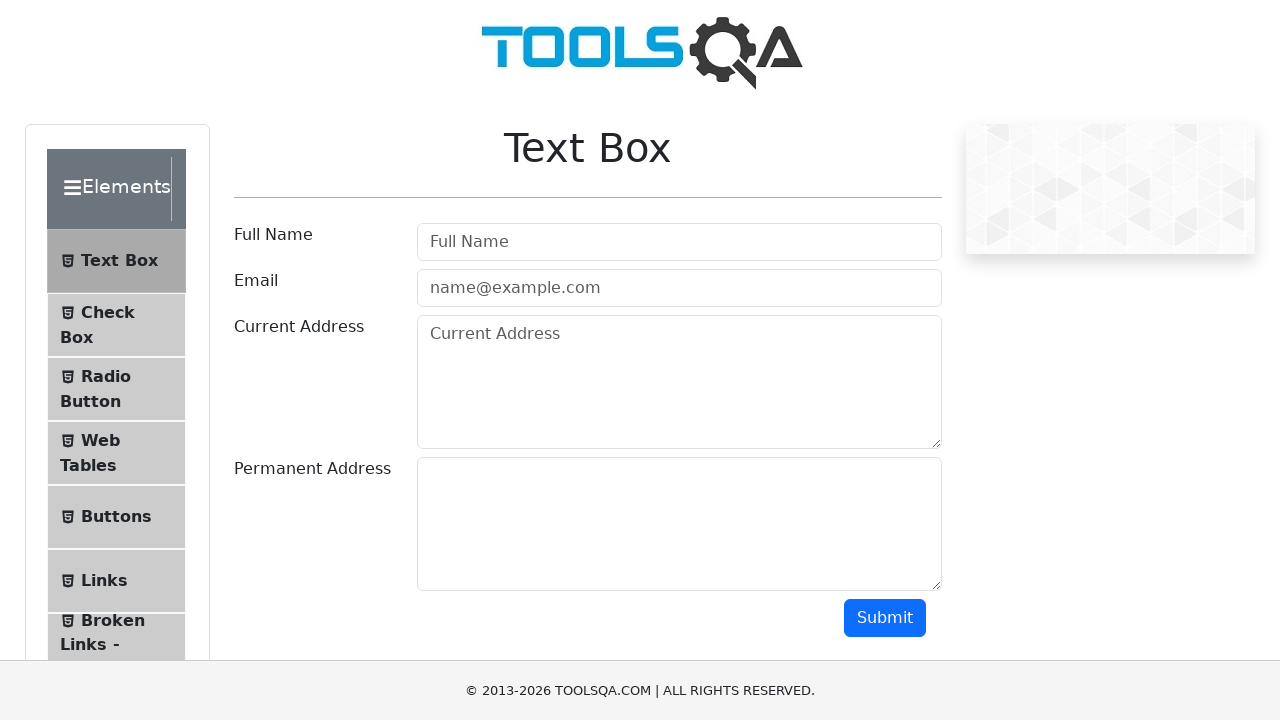

Filled full name field with 'Mariyath PR' on #userName
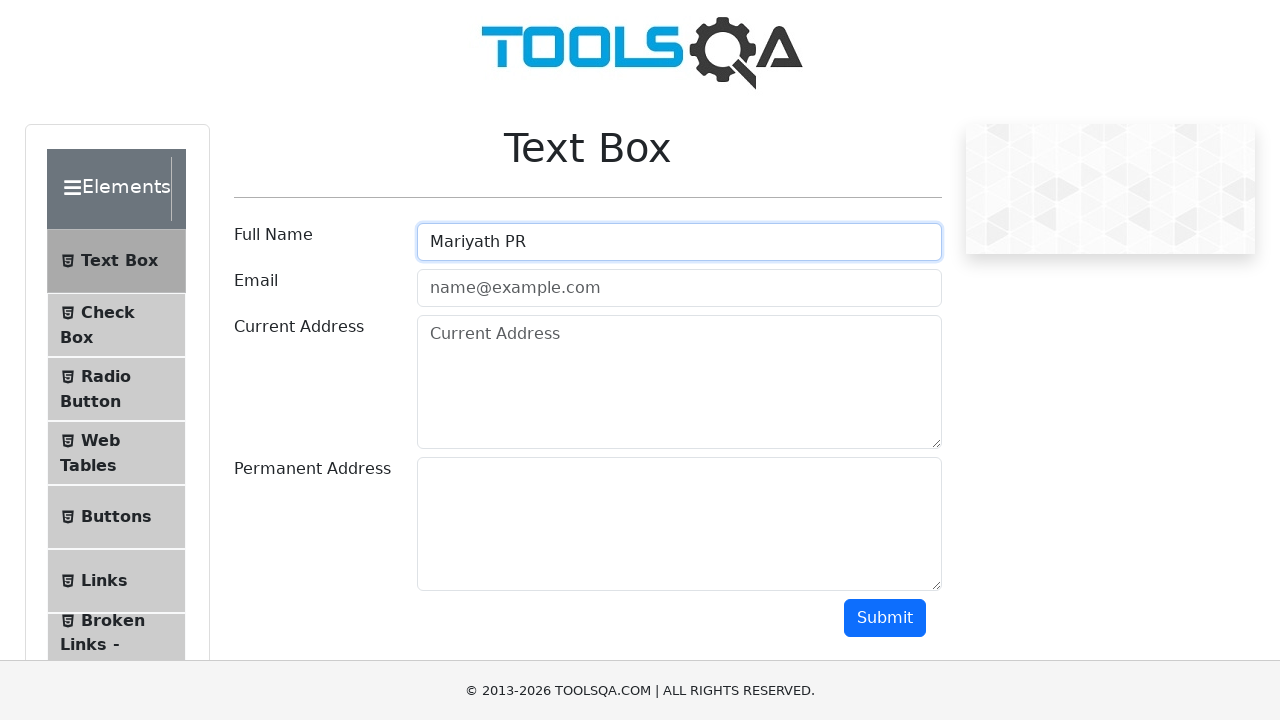

Filled email field with 'mariyathcamerinfolks@gmail.com' on #userEmail
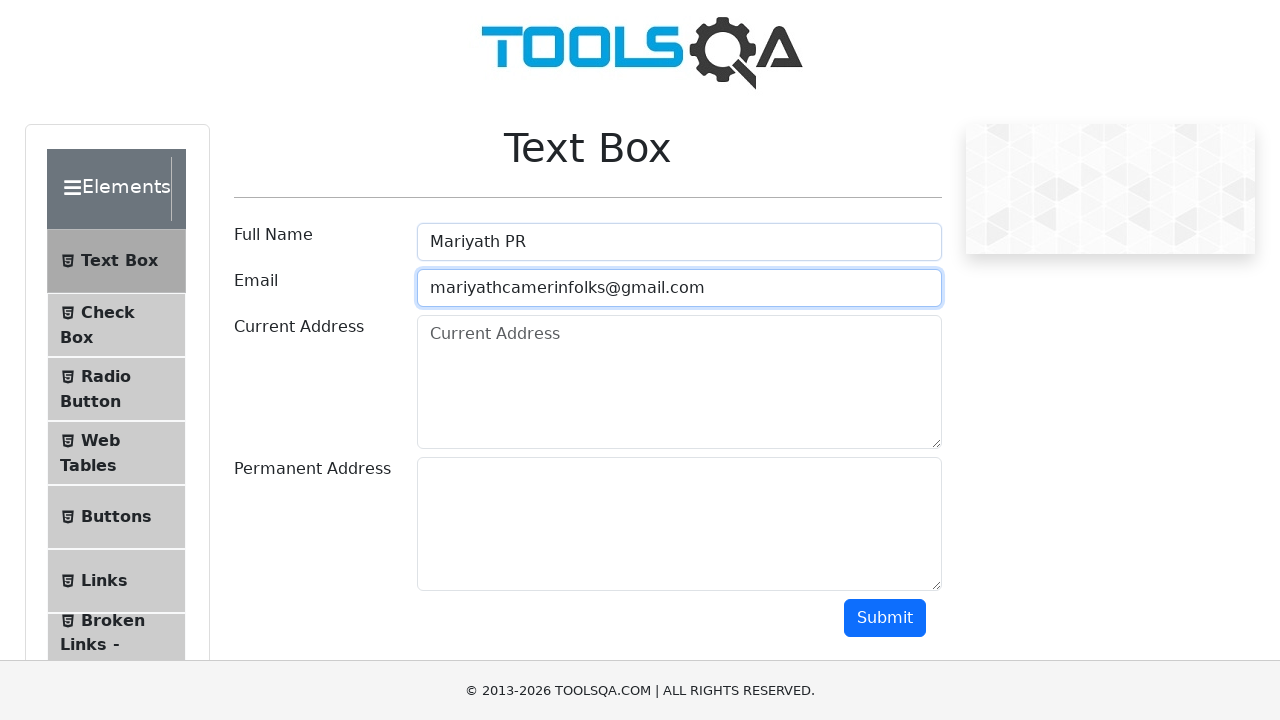

Filled current address field with 'camerinfolks pvt ltd,kakkanad kochi' on #currentAddress
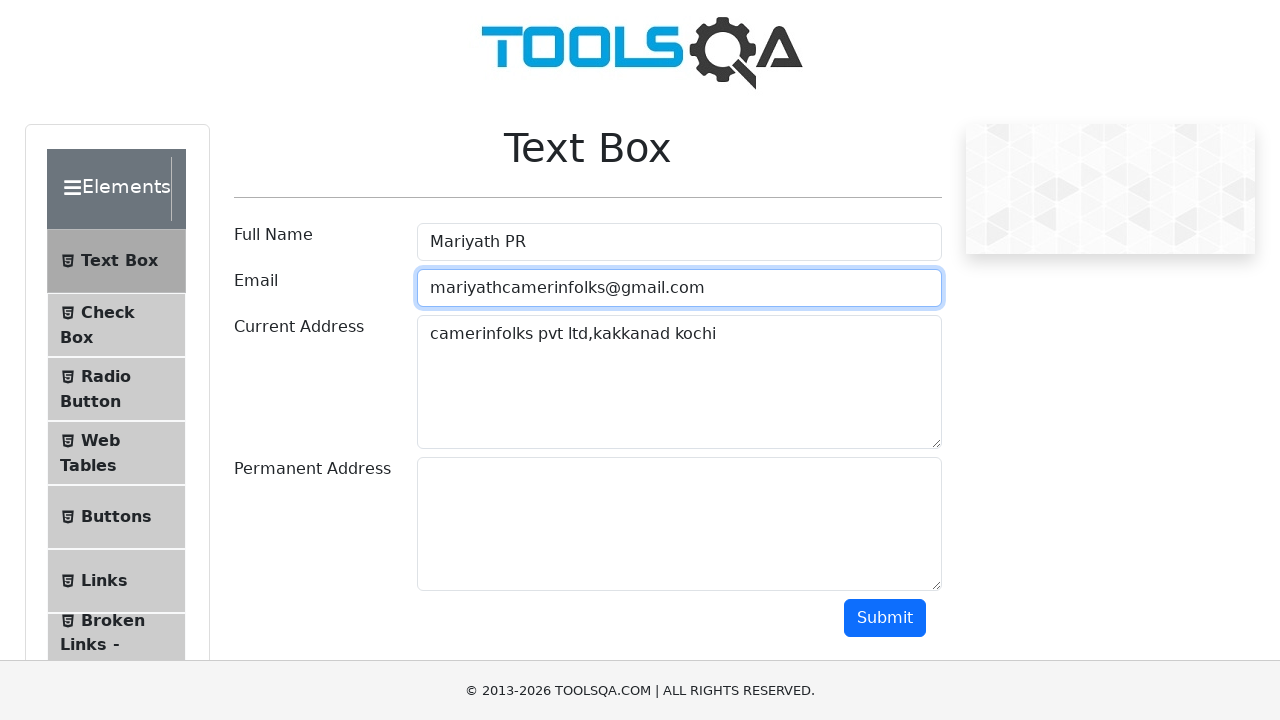

Clicked on current address field to focus at (679, 382) on #currentAddress
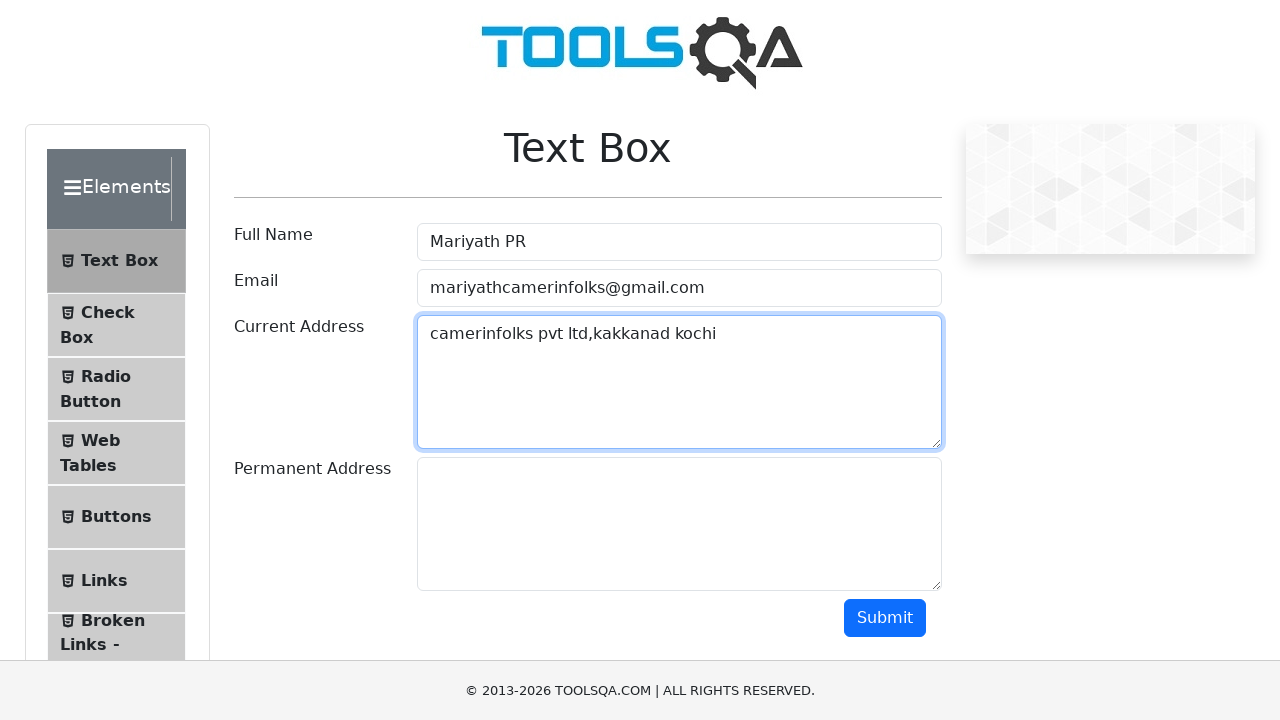

Selected all text in current address field using Ctrl+A
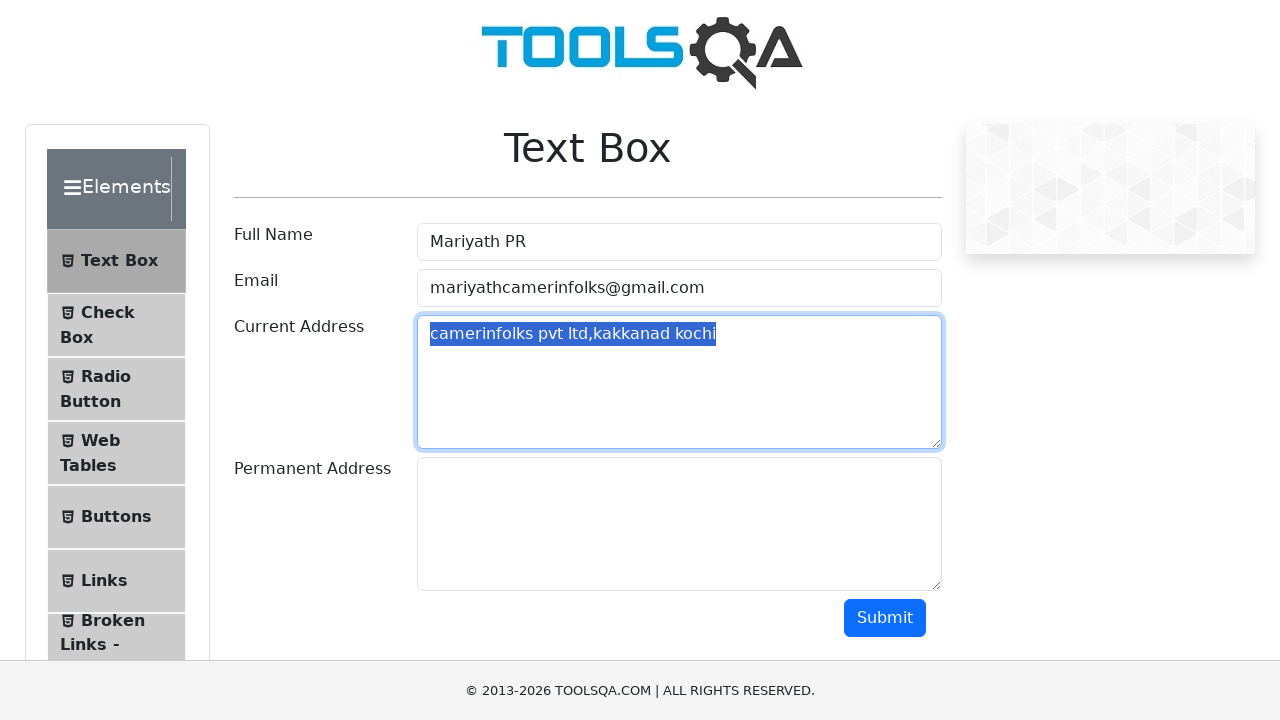

Copied selected address text to clipboard using Ctrl+C
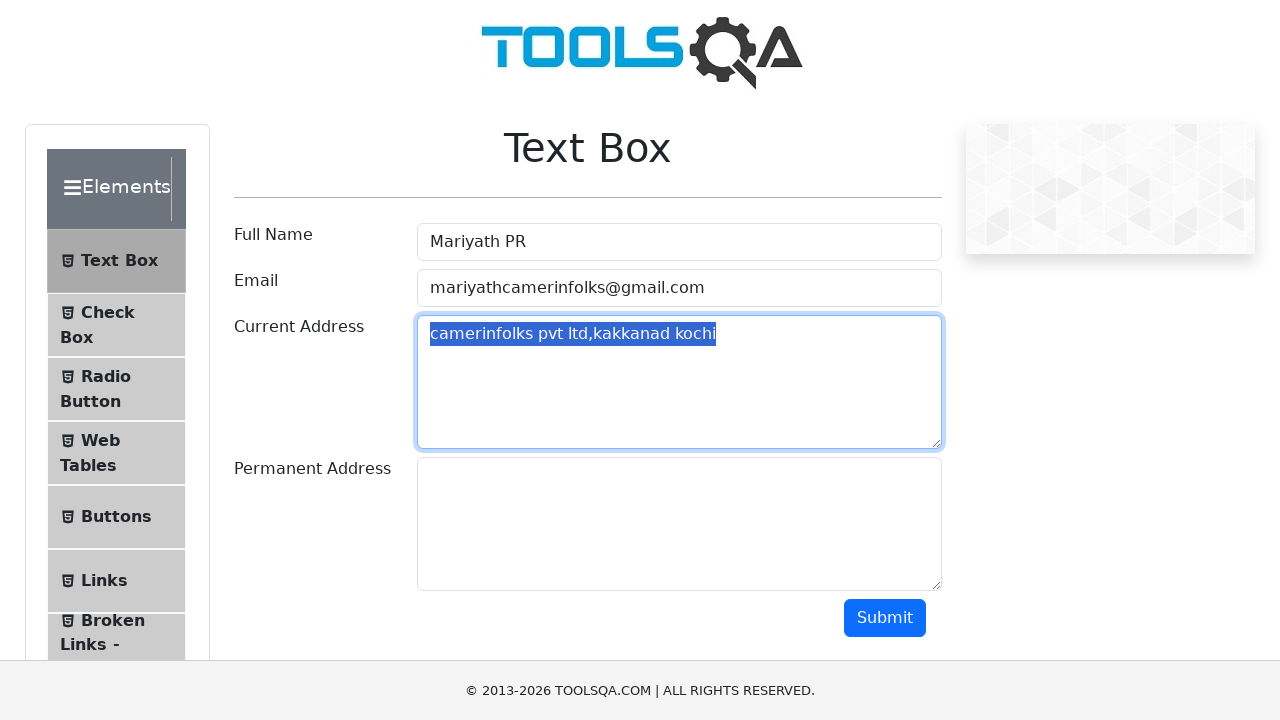

Clicked on permanent address field to focus at (679, 524) on #permanentAddress
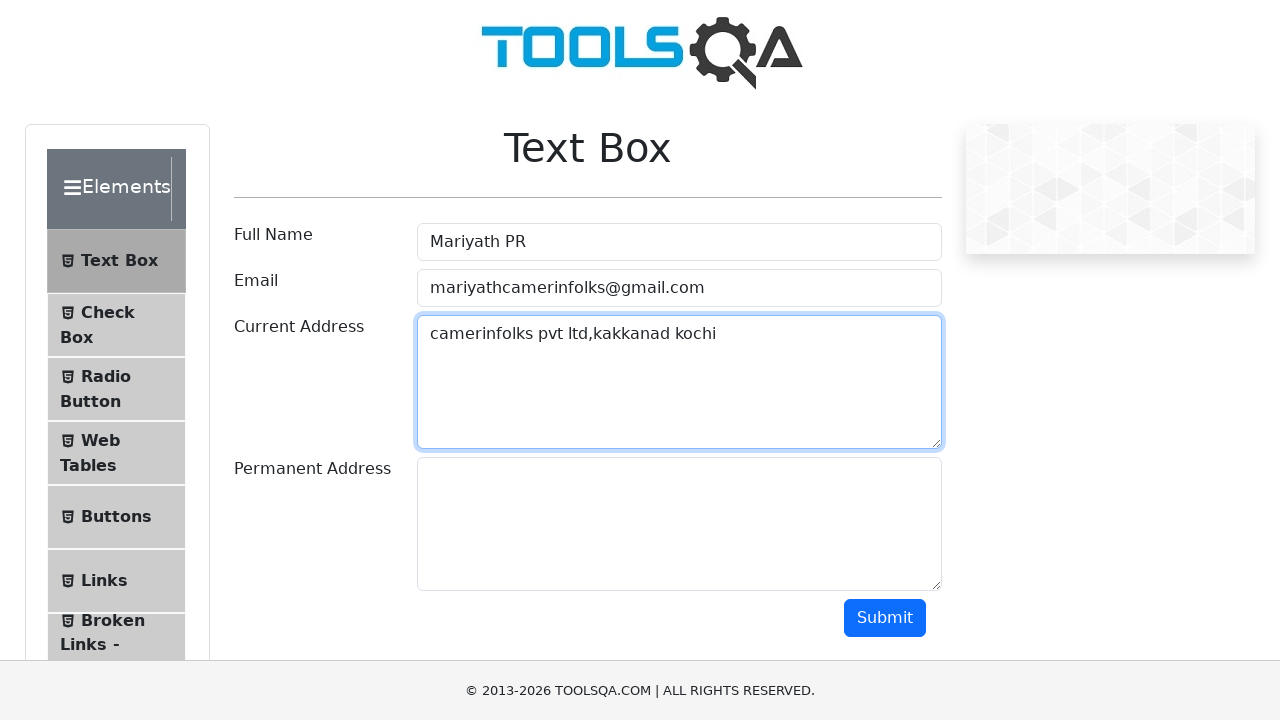

Pasted address text into permanent address field using Ctrl+V
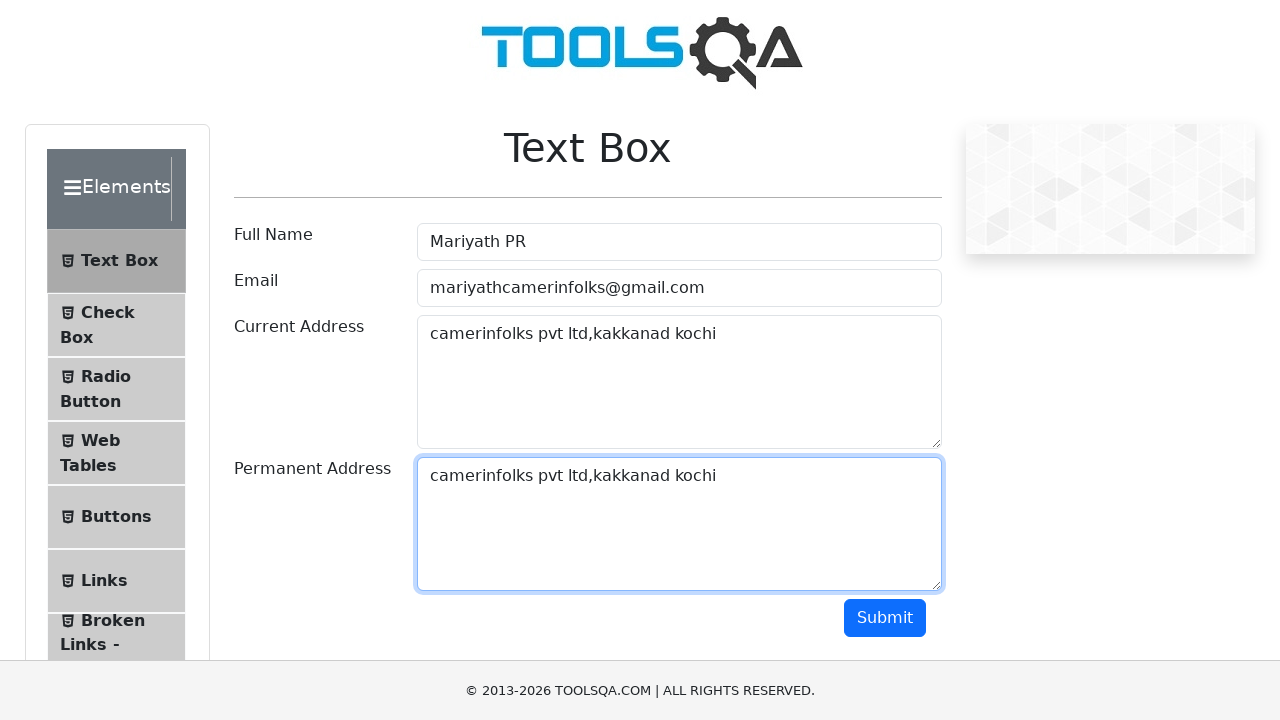

Waited 1 second for paste operation to complete
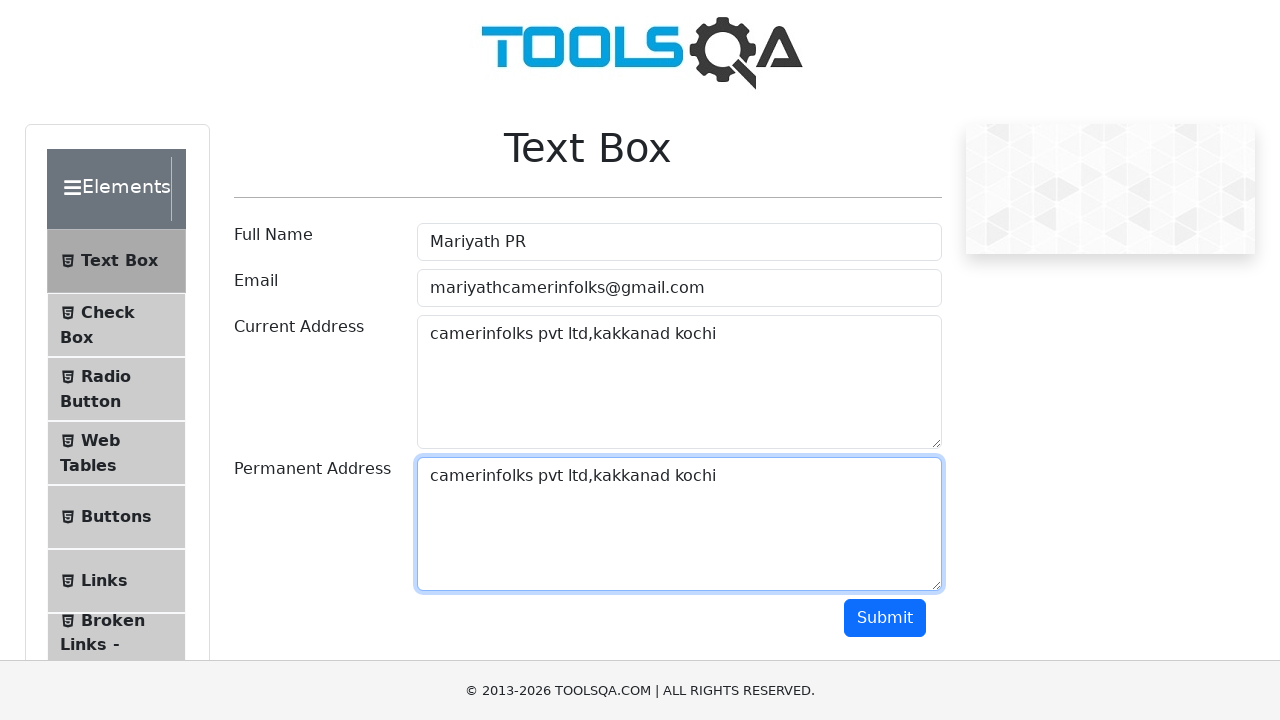

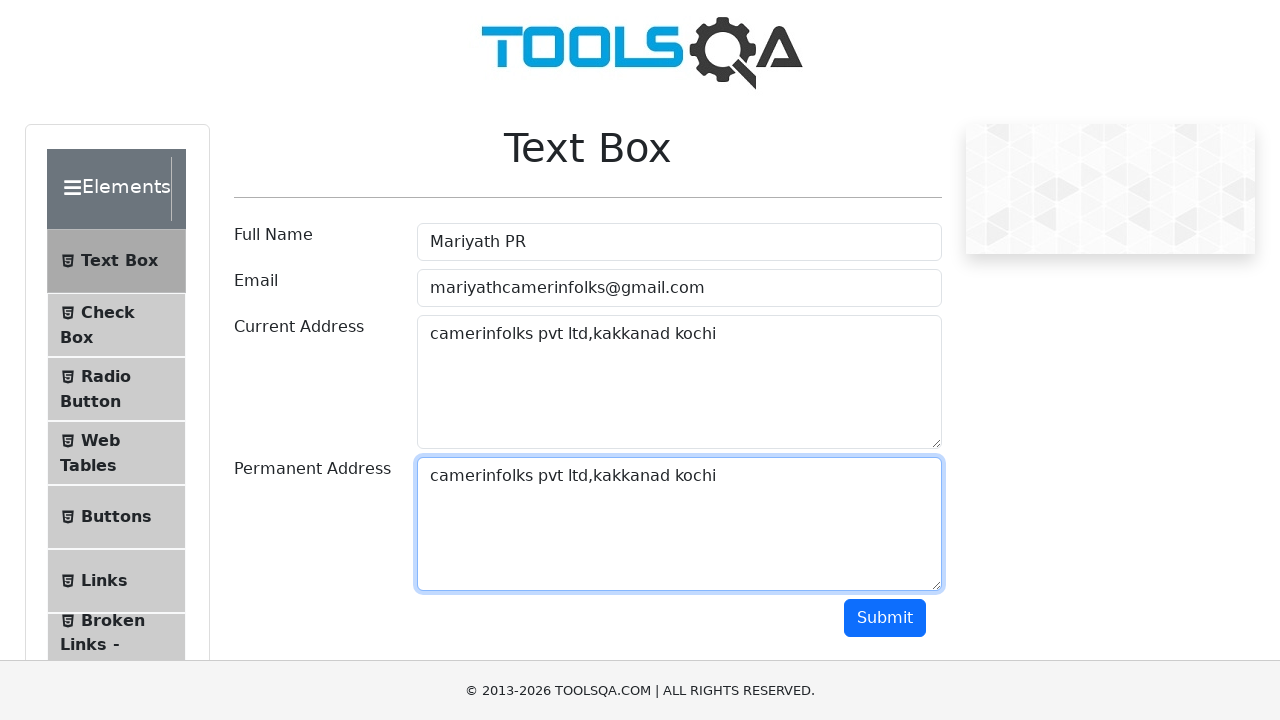